Tests the Yopmail temporary email service by composing and sending an email from one address to another, then verifying the email was received

Starting URL: https://yopmail.com

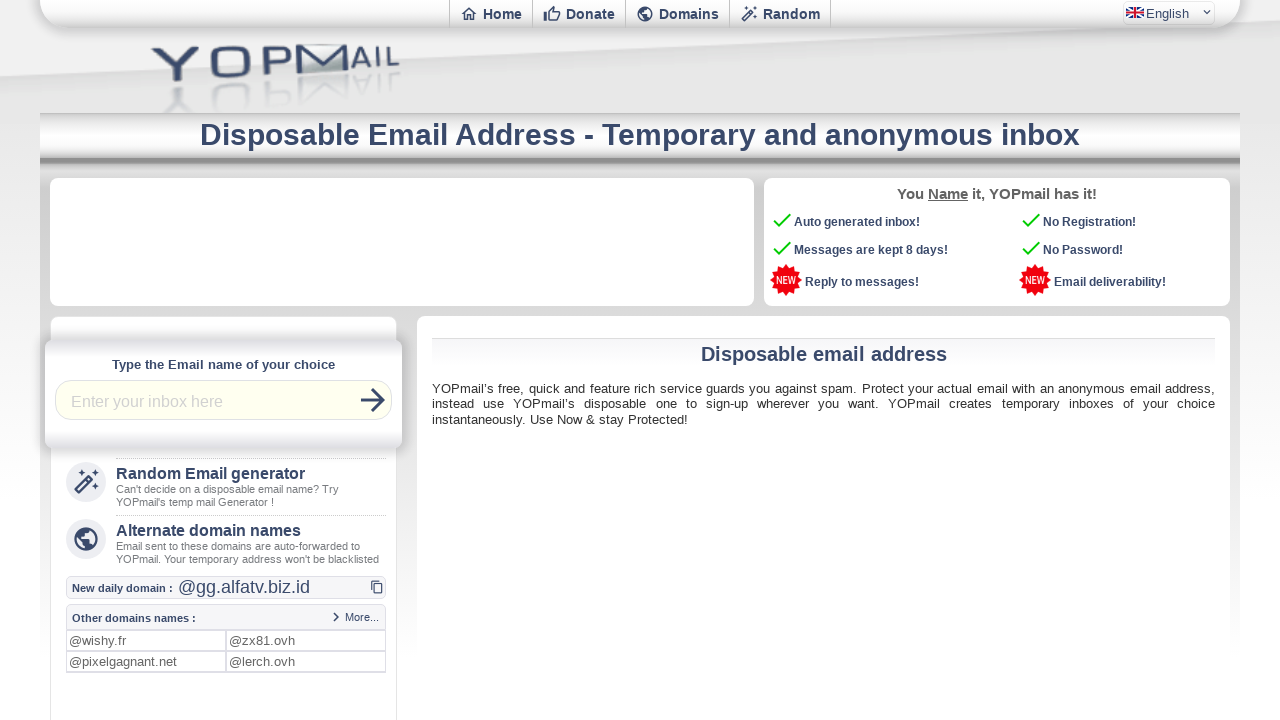

Email login field is visible
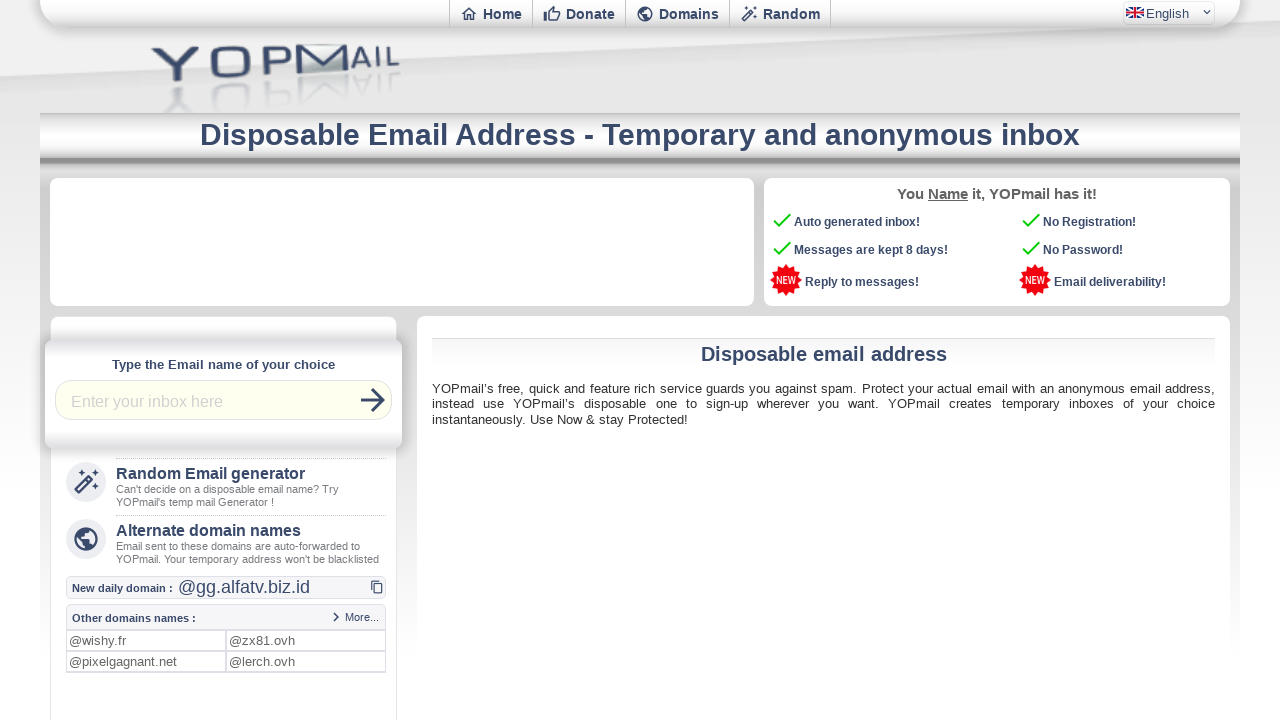

Filled login field with 'sample' on #login
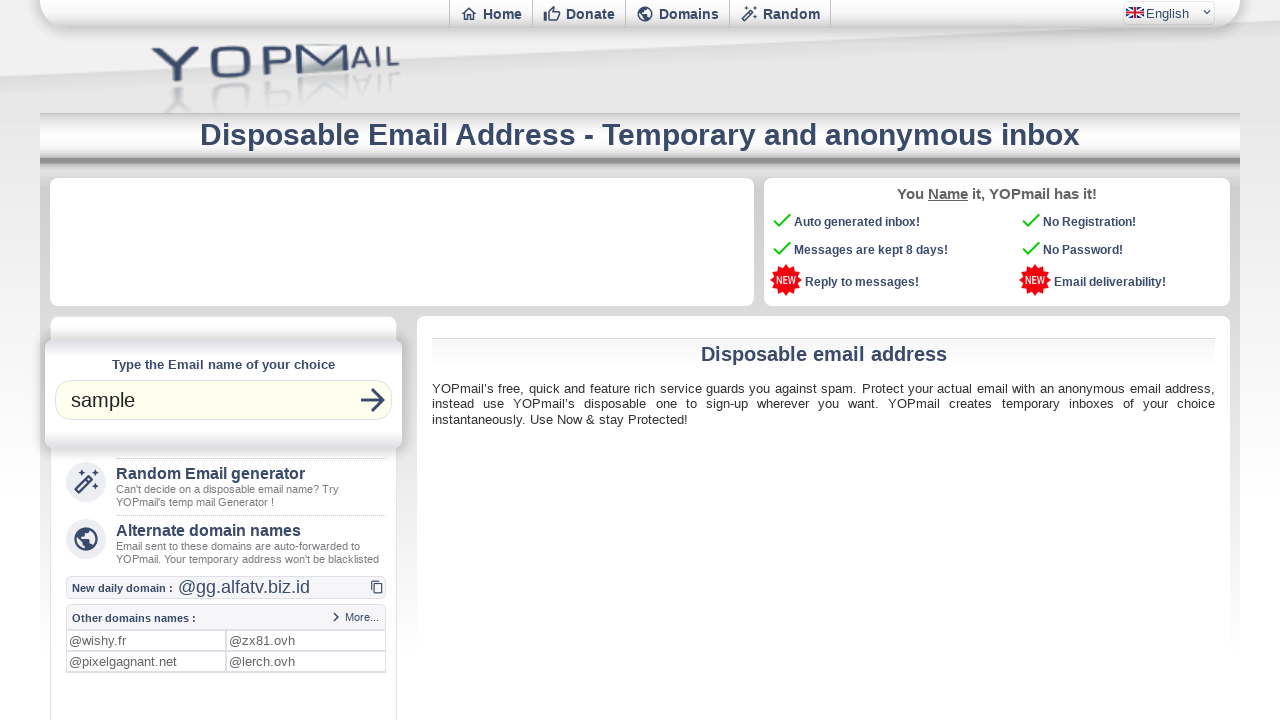

Refresh button is visible
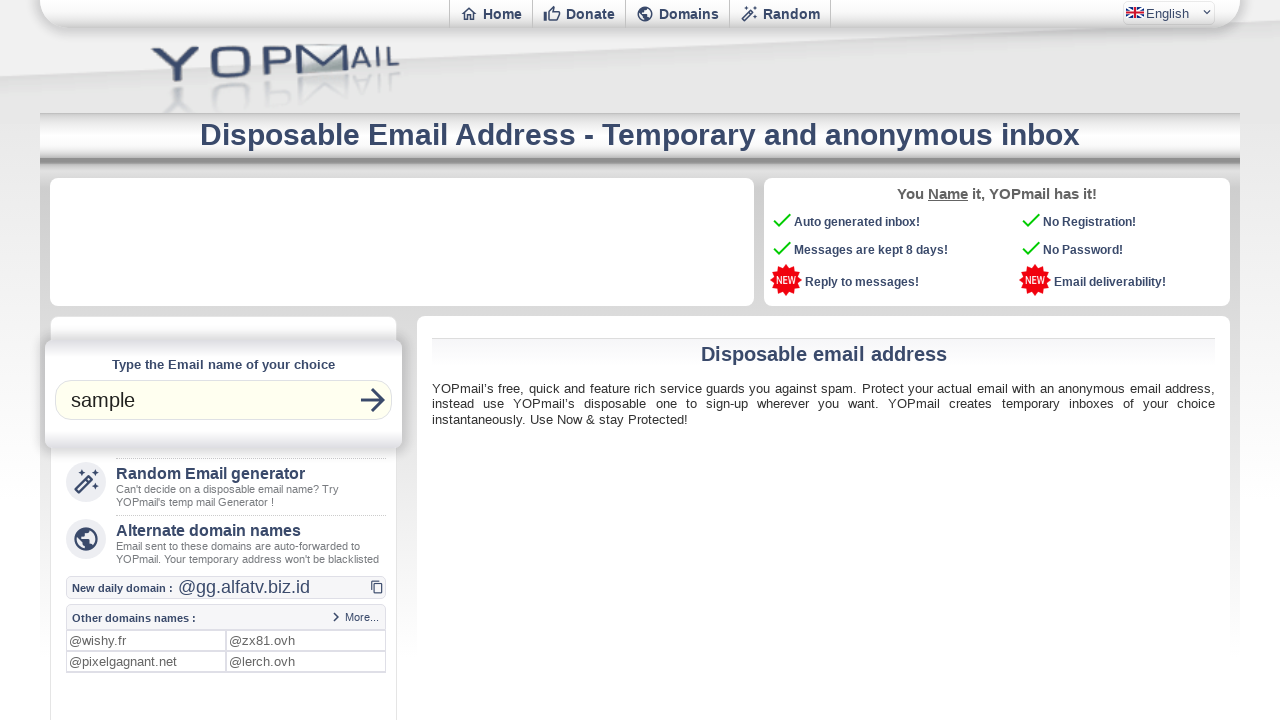

Clicked refresh button to access inbox at (373, 400) on #refreshbut
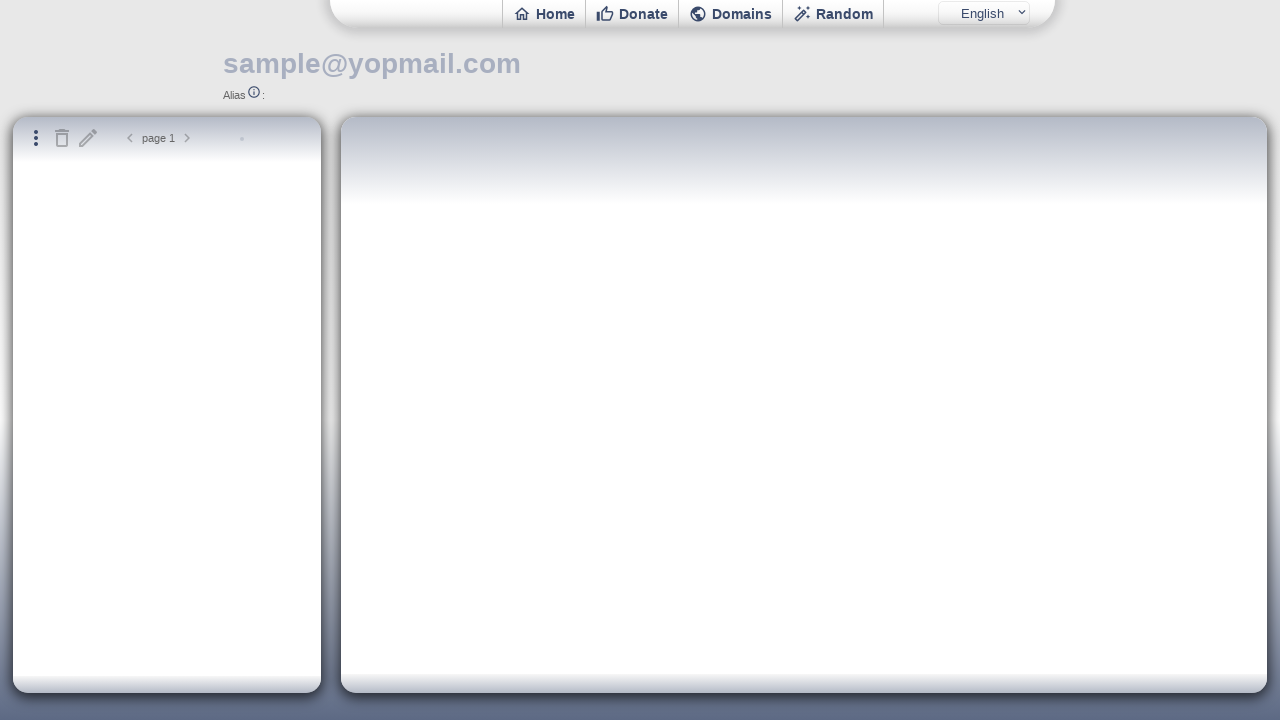

Clicked to compose new email at (88, 138) on #newmail
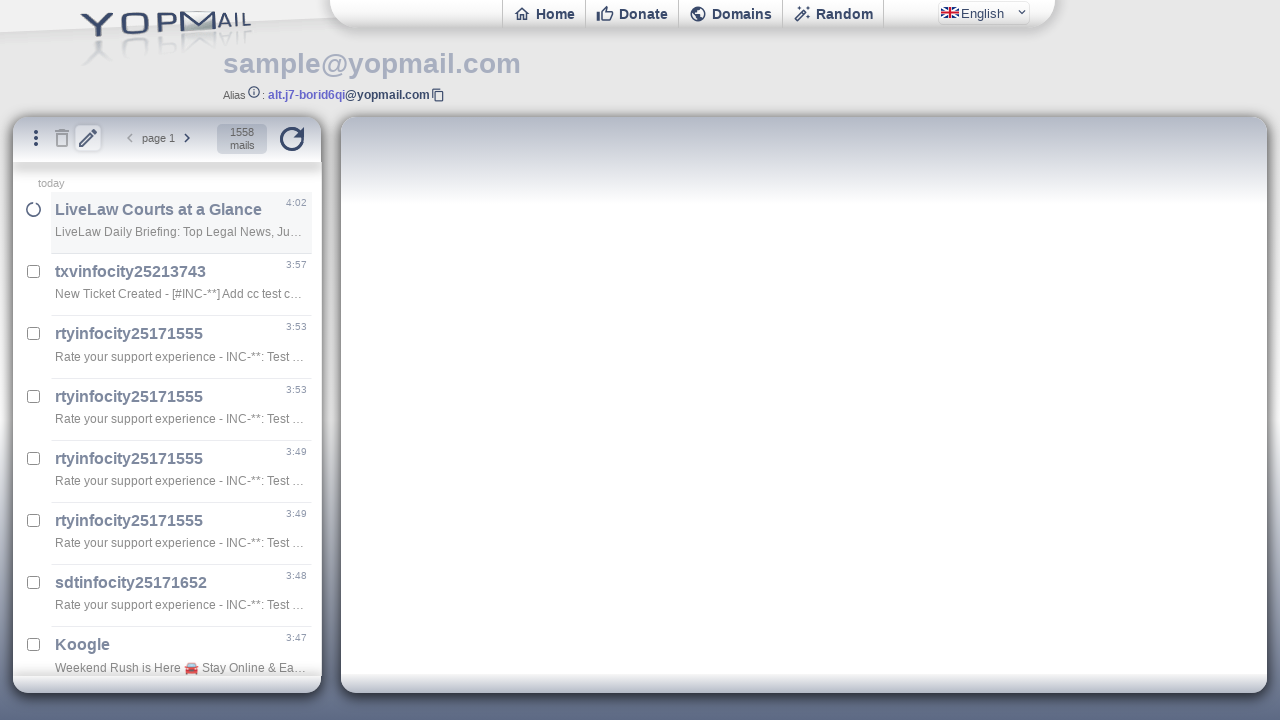

Clicked recipient field in compose email iframe at (816, 226) on iframe >> nth=2 >> internal:control=enter-frame >> #msgto
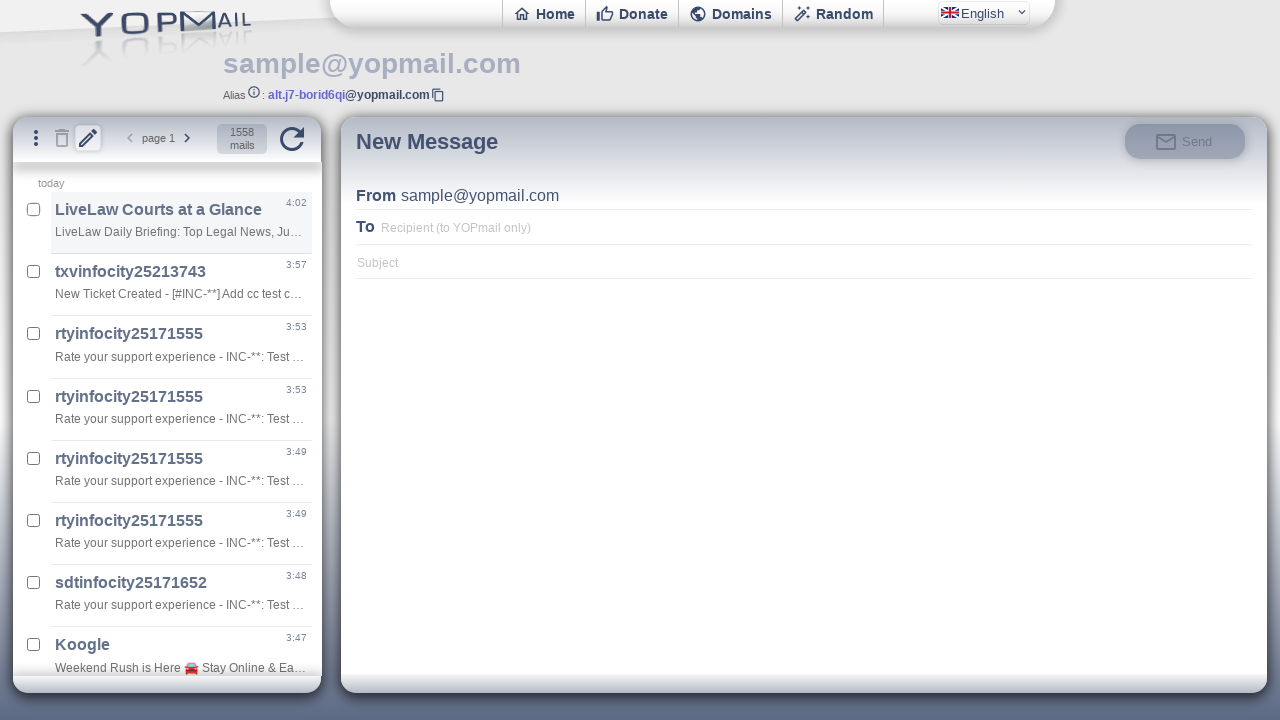

Filled recipient field with 'automationtest' on iframe >> nth=2 >> internal:control=enter-frame >> #msgto
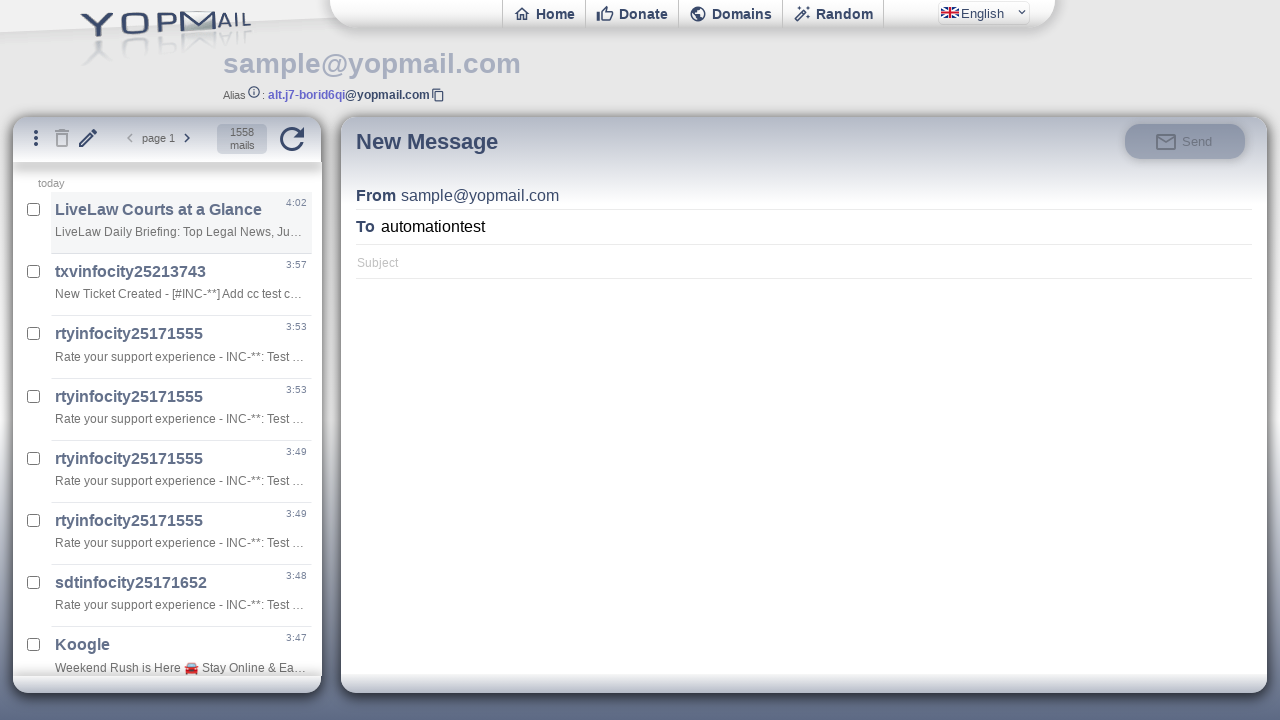

Clicked subject field at (804, 261) on iframe >> nth=2 >> internal:control=enter-frame >> #msgsubject
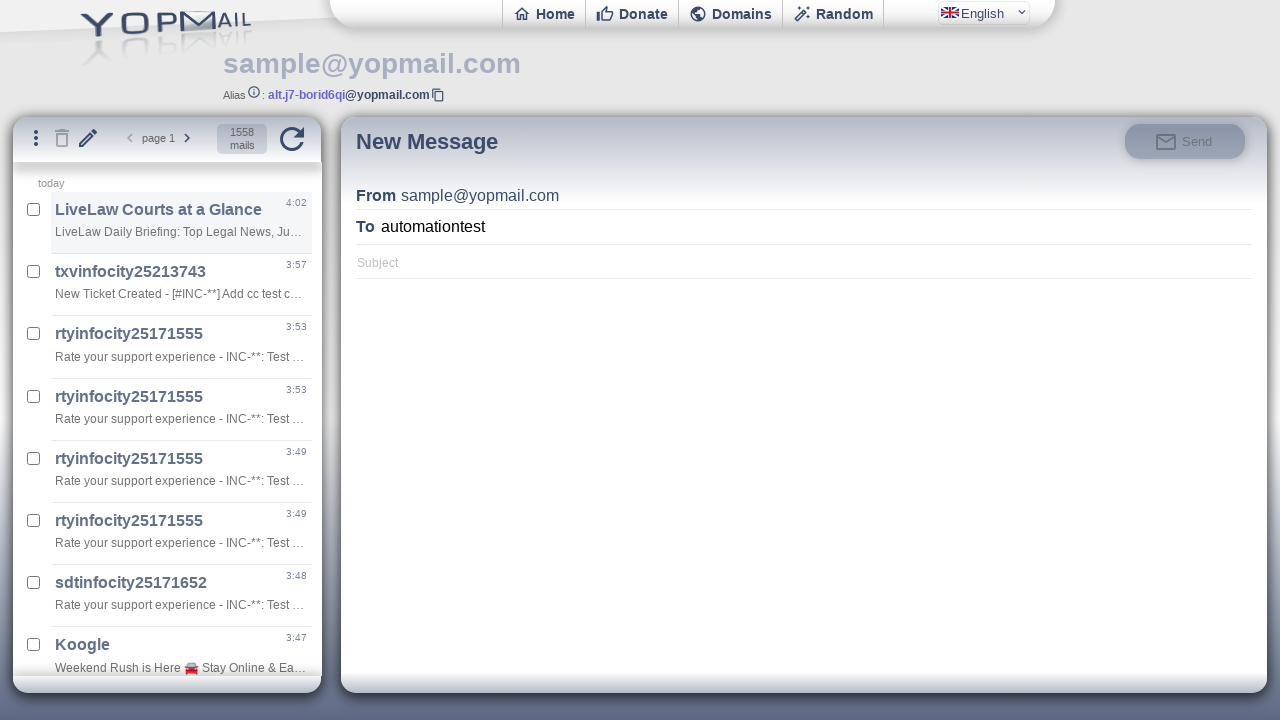

Filled subject field with 'Test Email Subject' on iframe >> nth=2 >> internal:control=enter-frame >> #msgsubject
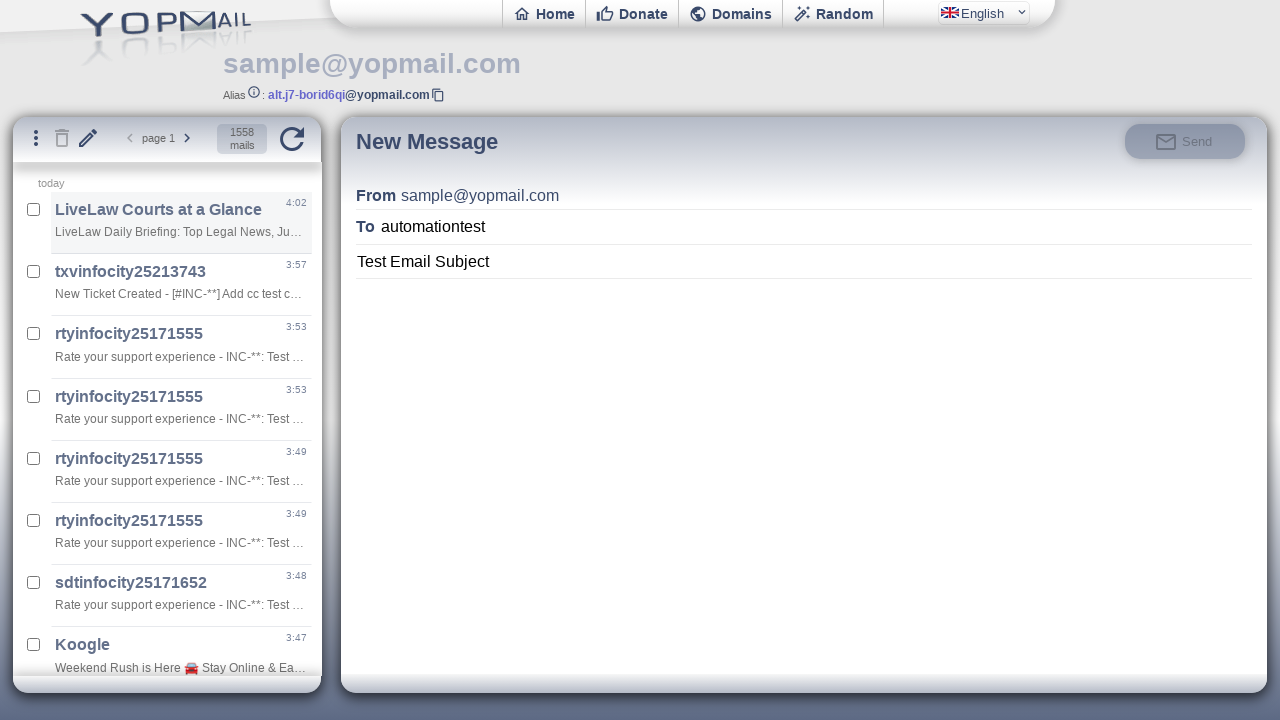

Clicked email body field at (804, 474) on iframe >> nth=2 >> internal:control=enter-frame >> #msgbody
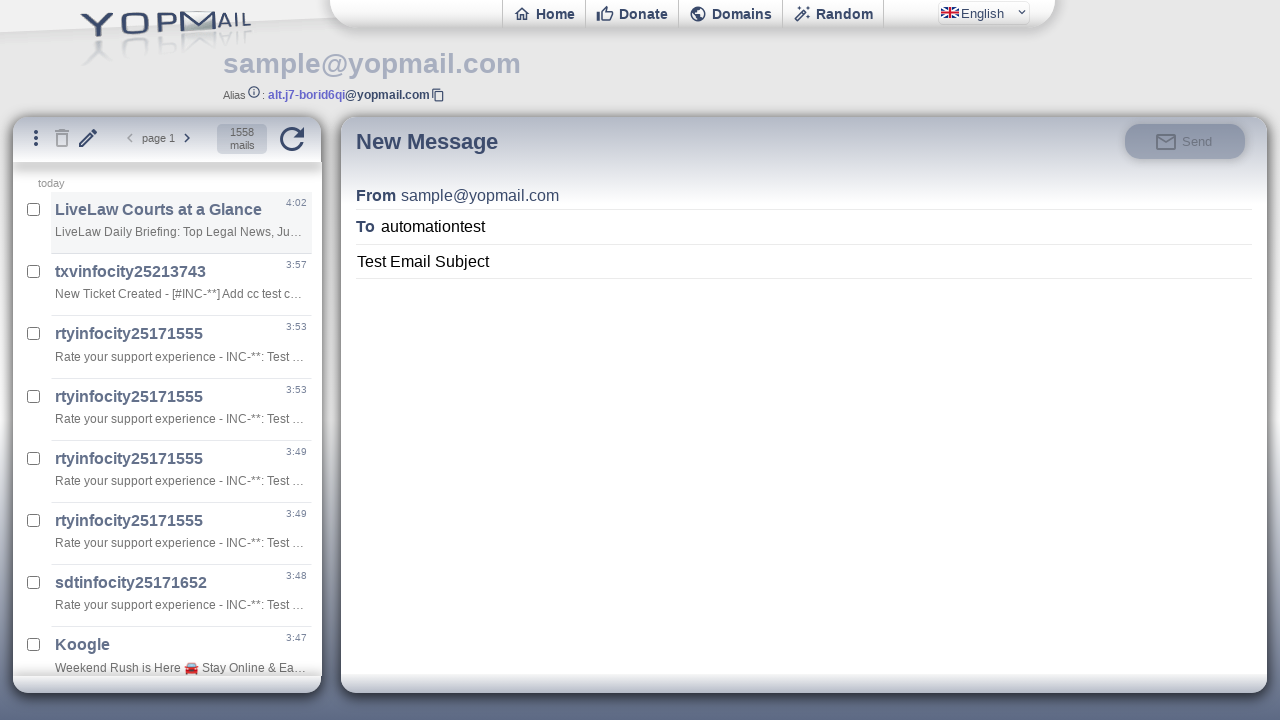

Filled email body with 'this is email body' on iframe >> nth=2 >> internal:control=enter-frame >> #msgbody
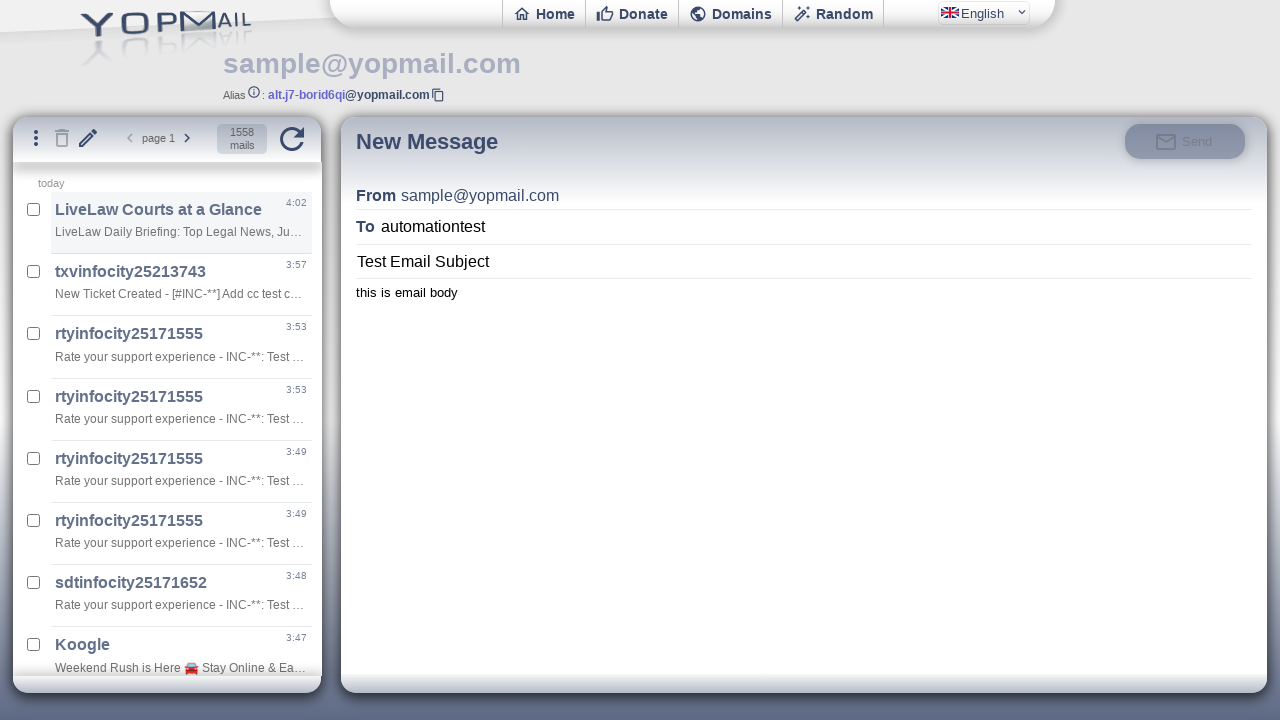

Clicked send button to send email at (1185, 141) on iframe >> nth=2 >> internal:control=enter-frame >> #msgsend
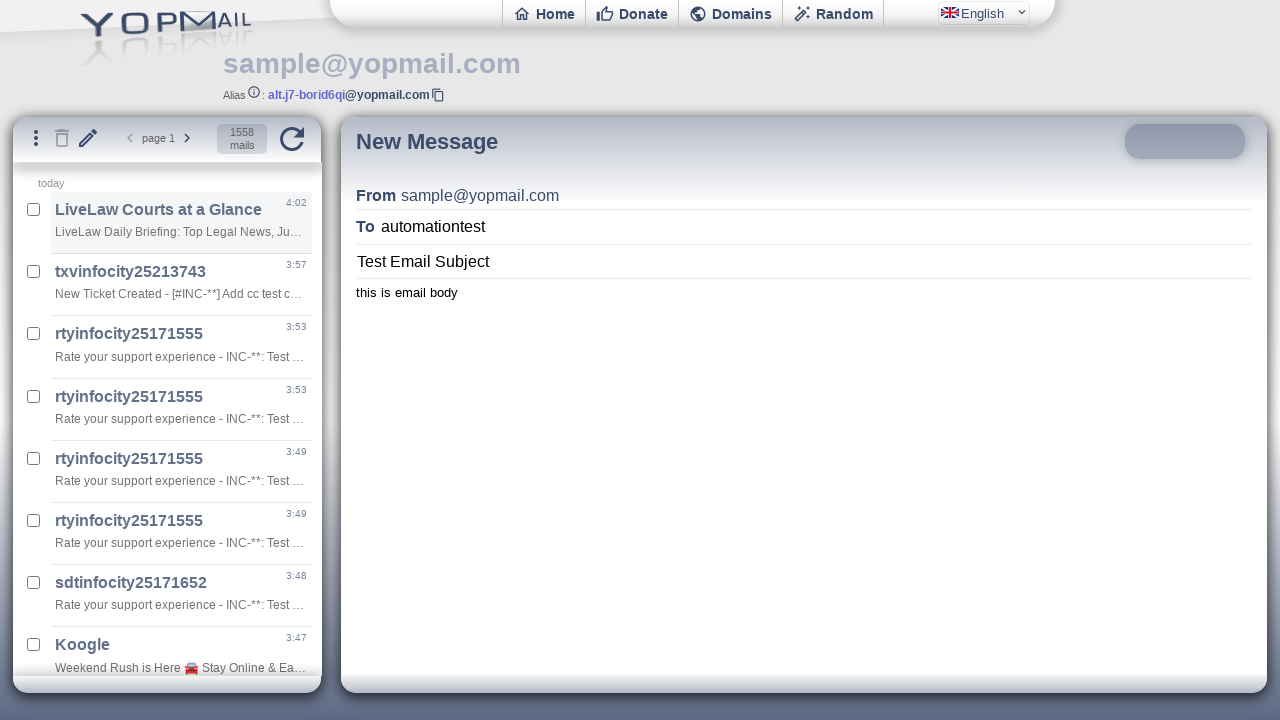

Navigated back to previous page
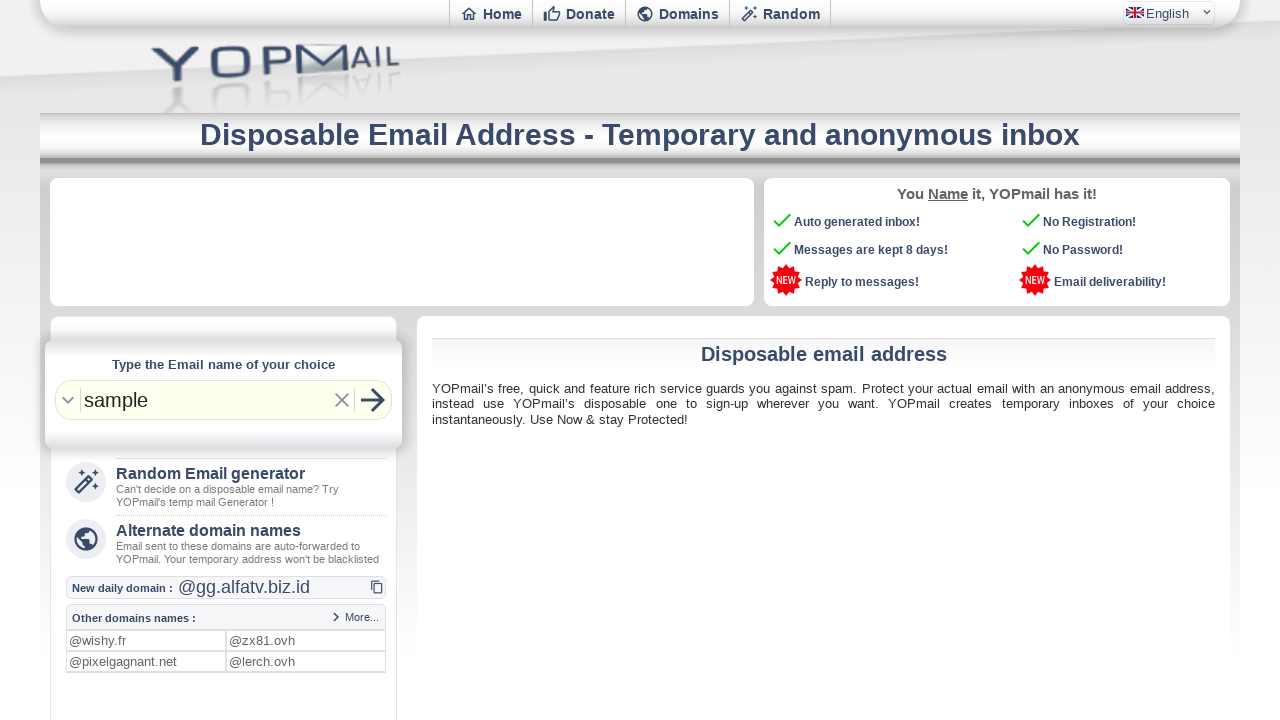

Email login field is visible for recipient login
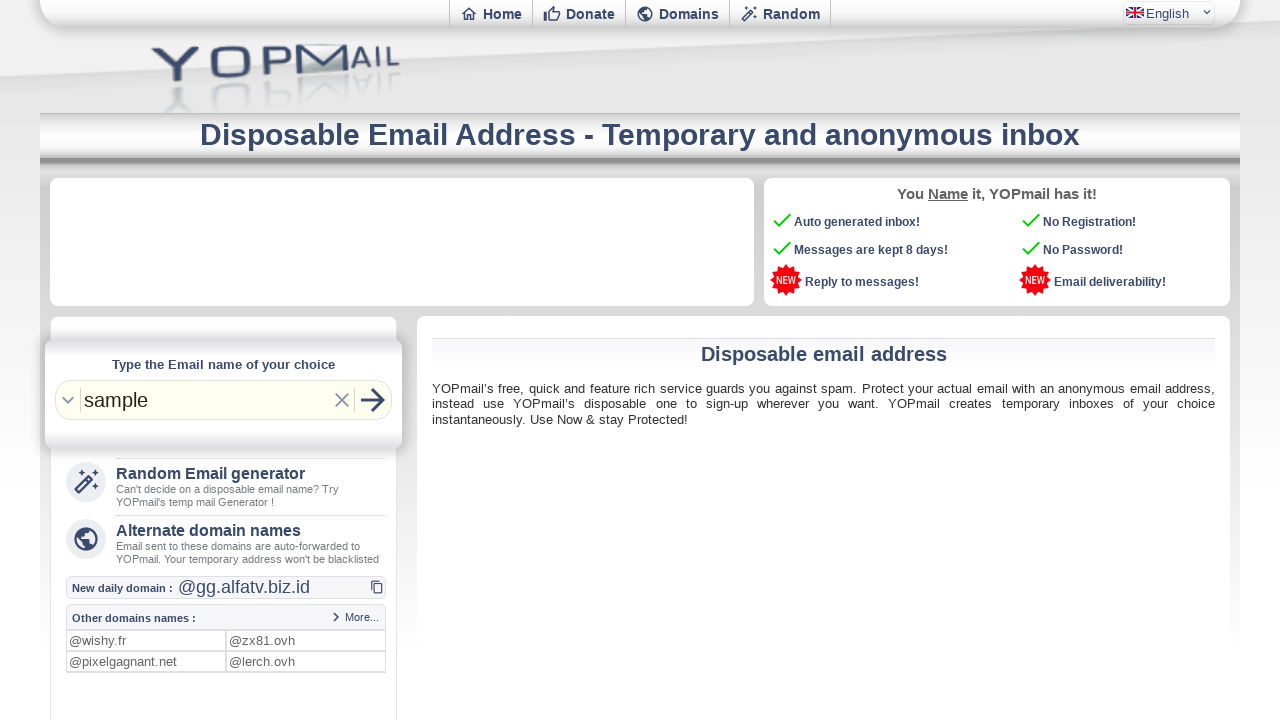

Filled login field with 'automationtest' on #login
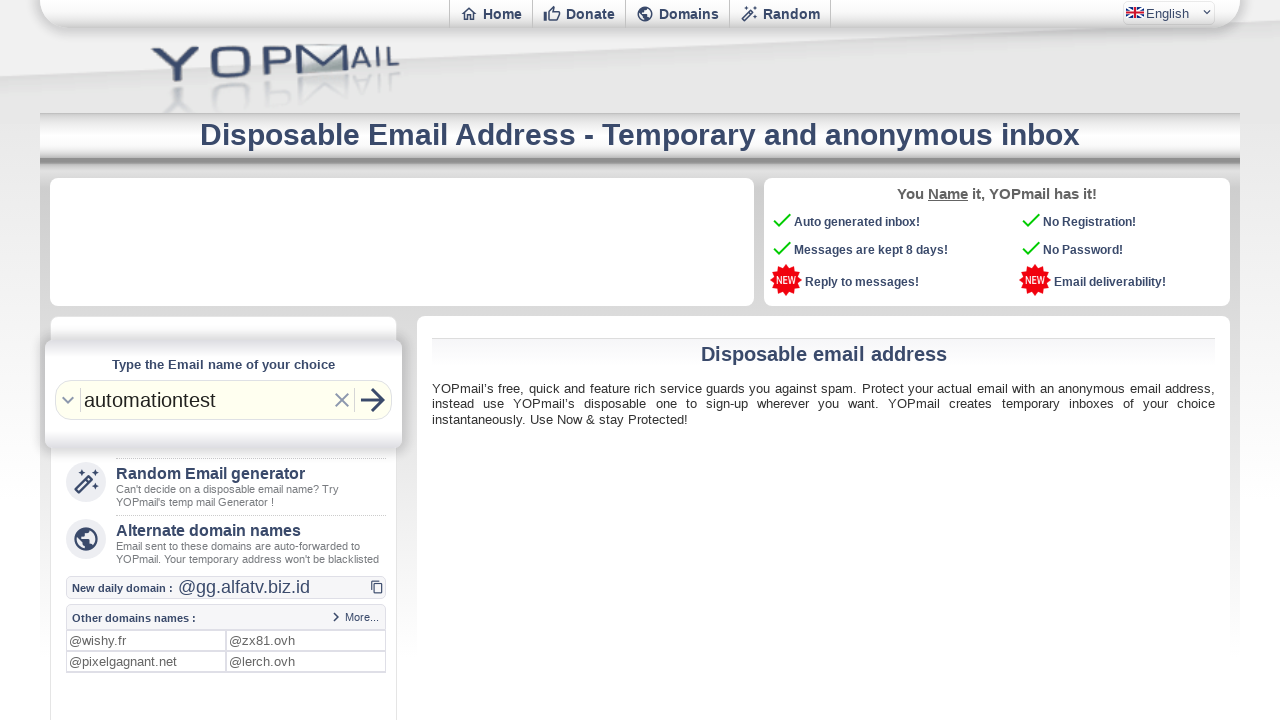

Refresh button is visible for recipient inbox
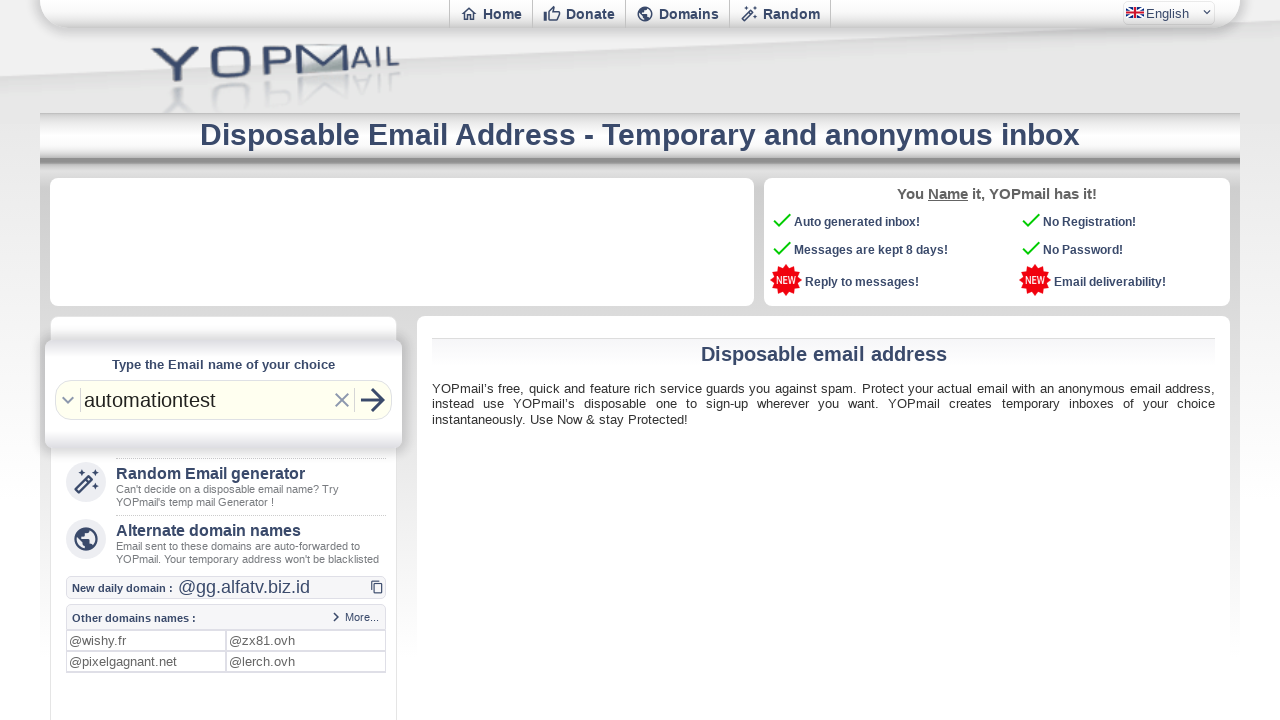

Clicked refresh button to load recipient inbox at (373, 400) on #refreshbut
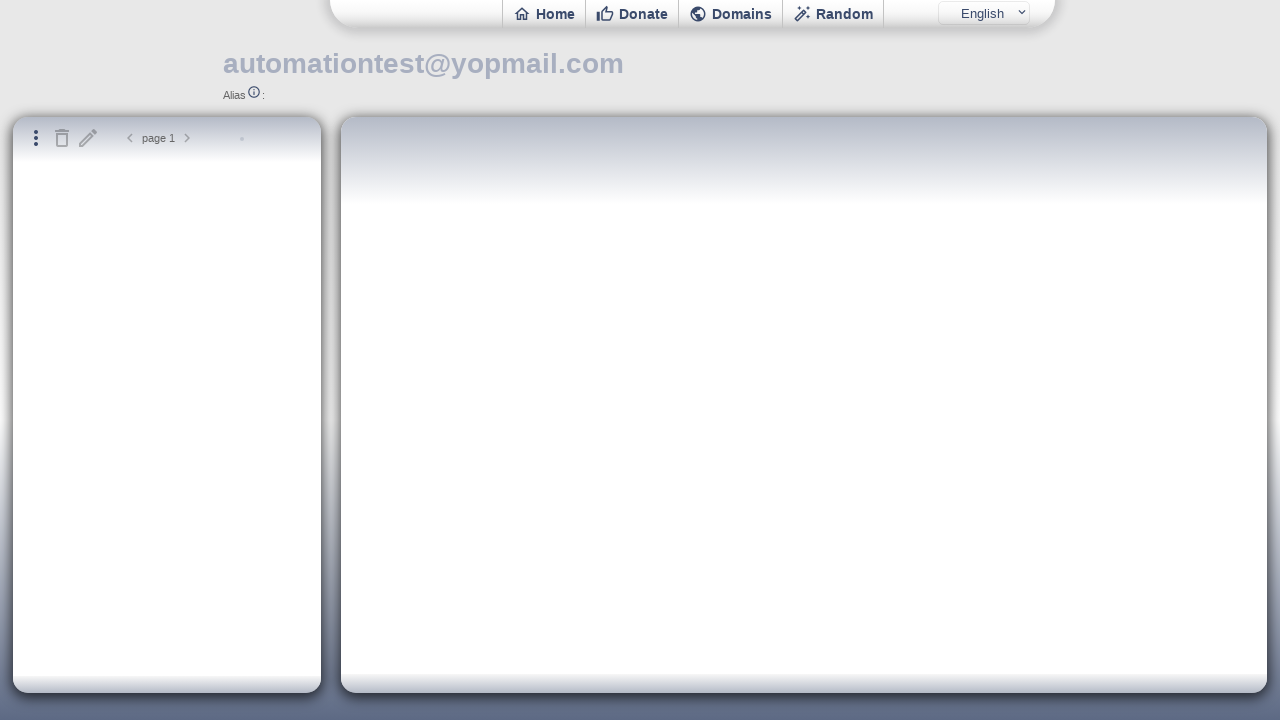

Email is visible in recipient inbox, confirming email was received
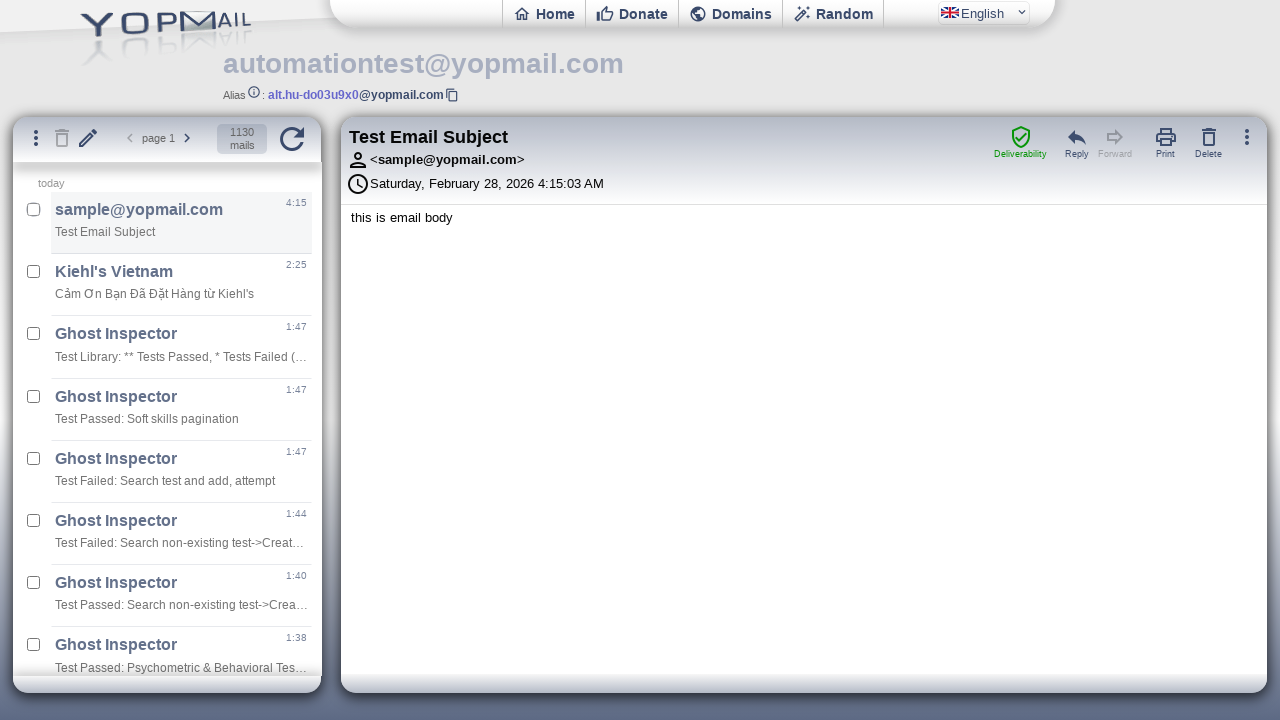

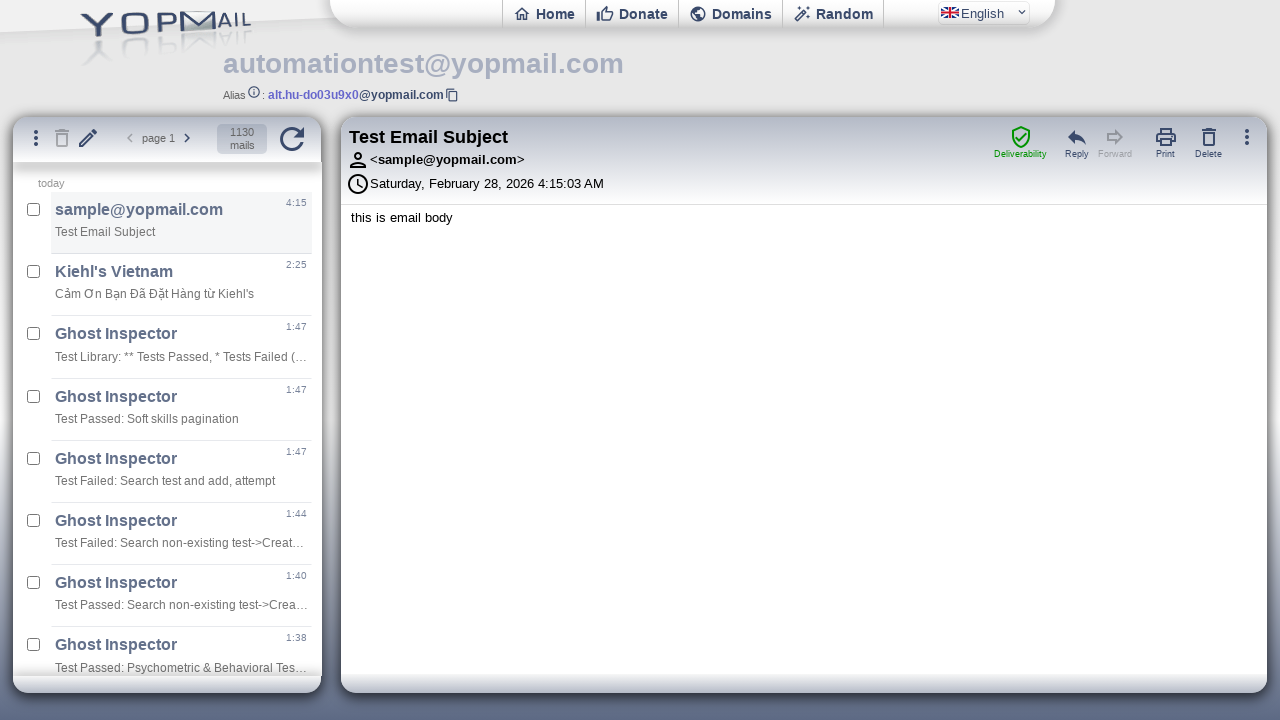